Tests a practice form by entering a first name and using keyboard shortcuts (Ctrl+A, Ctrl+C, Tab, Ctrl+V) to copy and paste the value to subsequent fields, demonstrating clipboard operations in form filling.

Starting URL: https://demoqa.com/automation-practice-form

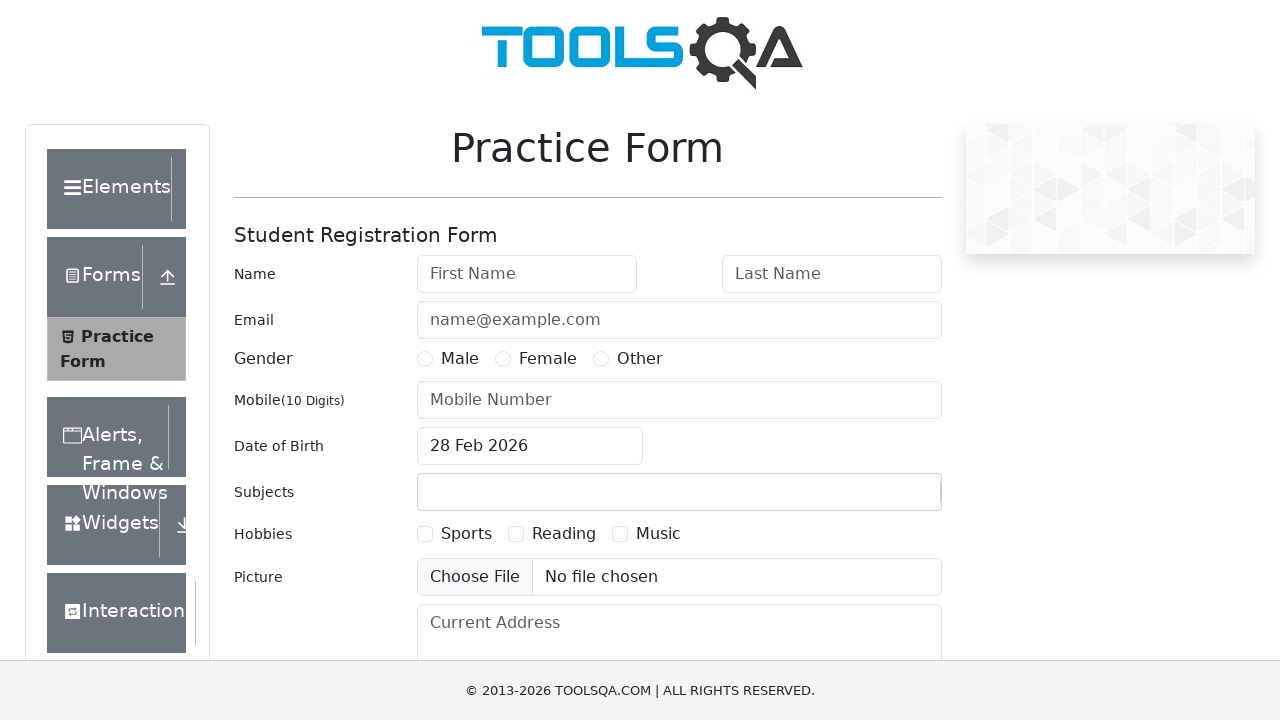

Filled firstName field with 'Camila' on input#firstName
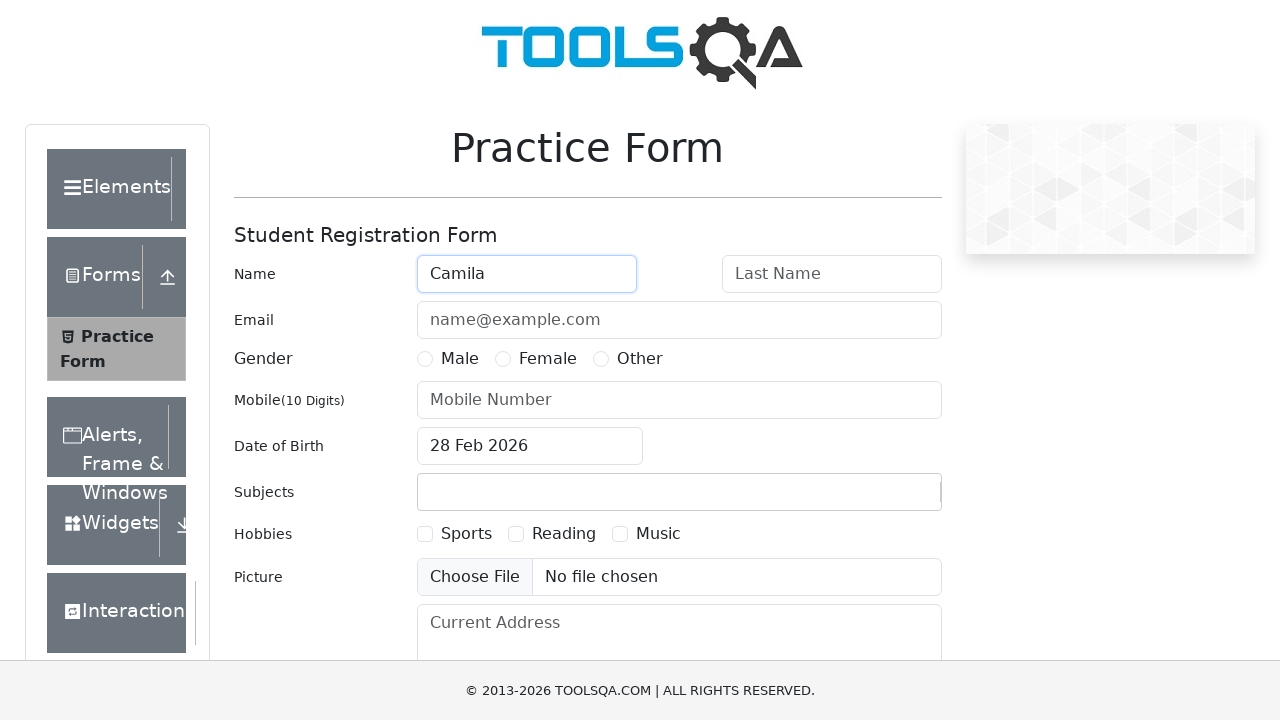

Clicked on firstName field to focus at (527, 274) on input#firstName
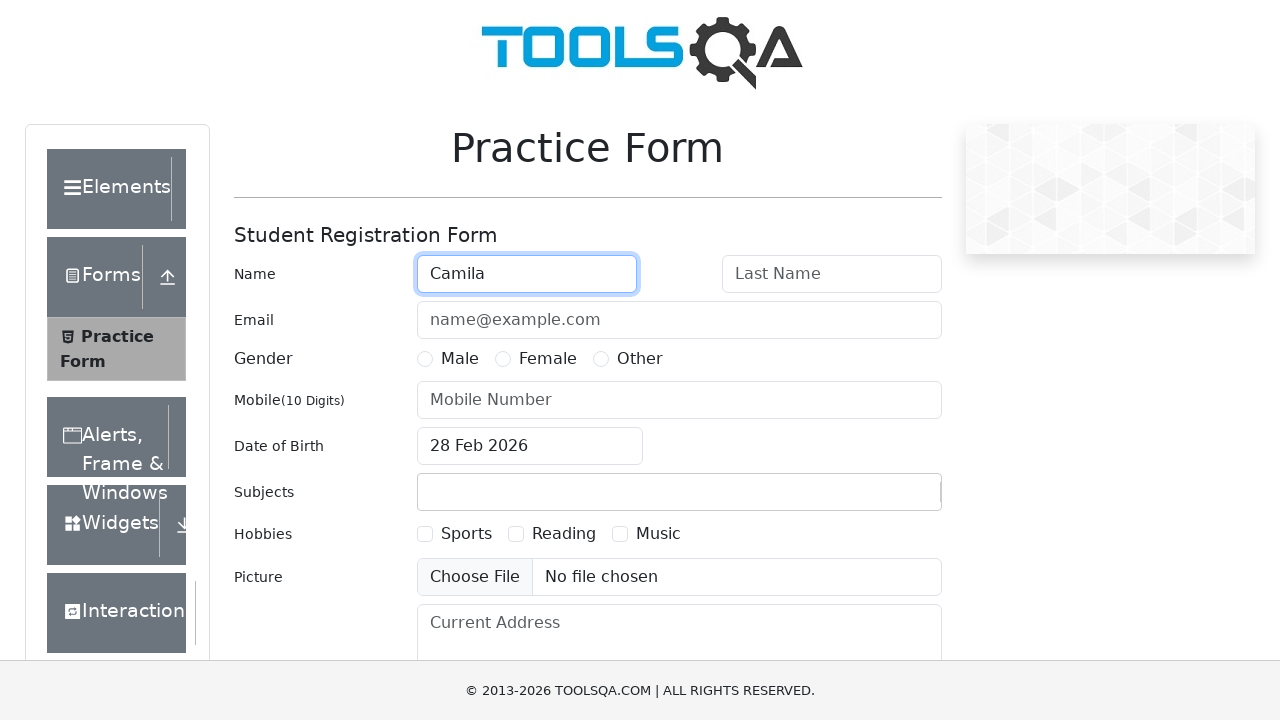

Selected all text in firstName field using Ctrl+A
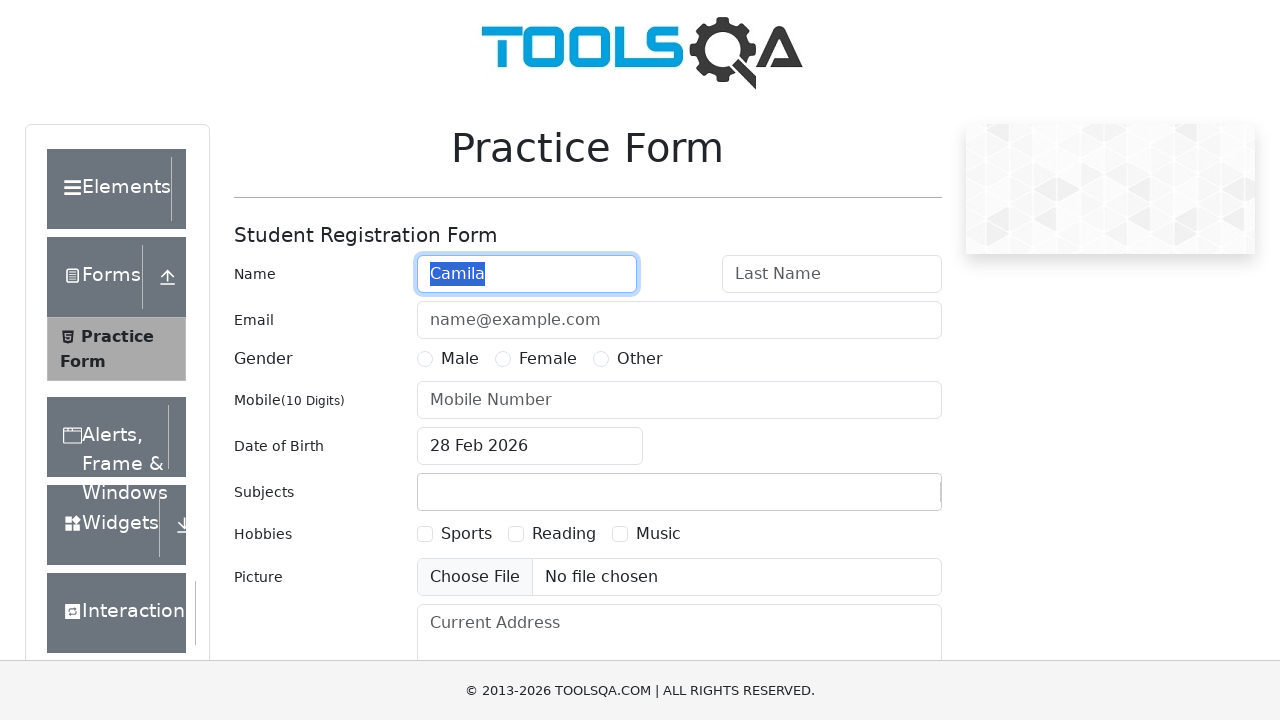

Copied selected text to clipboard using Ctrl+C
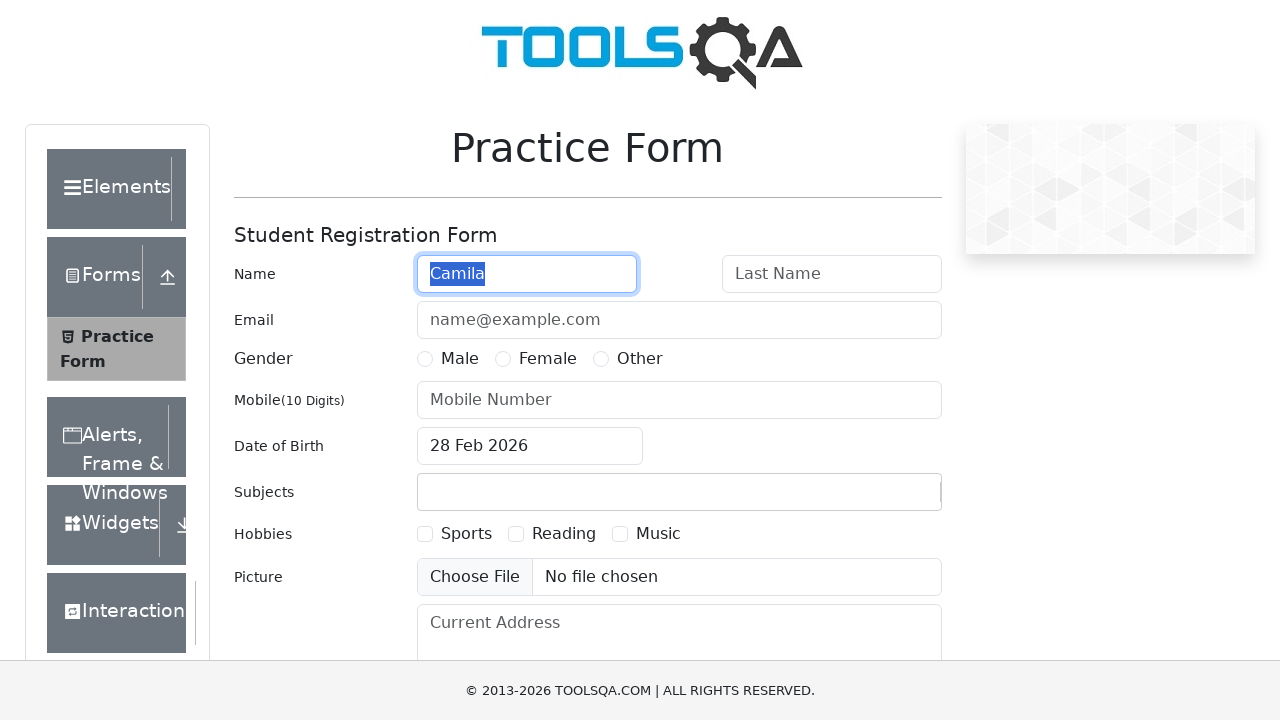

Moved to lastName field using Tab key
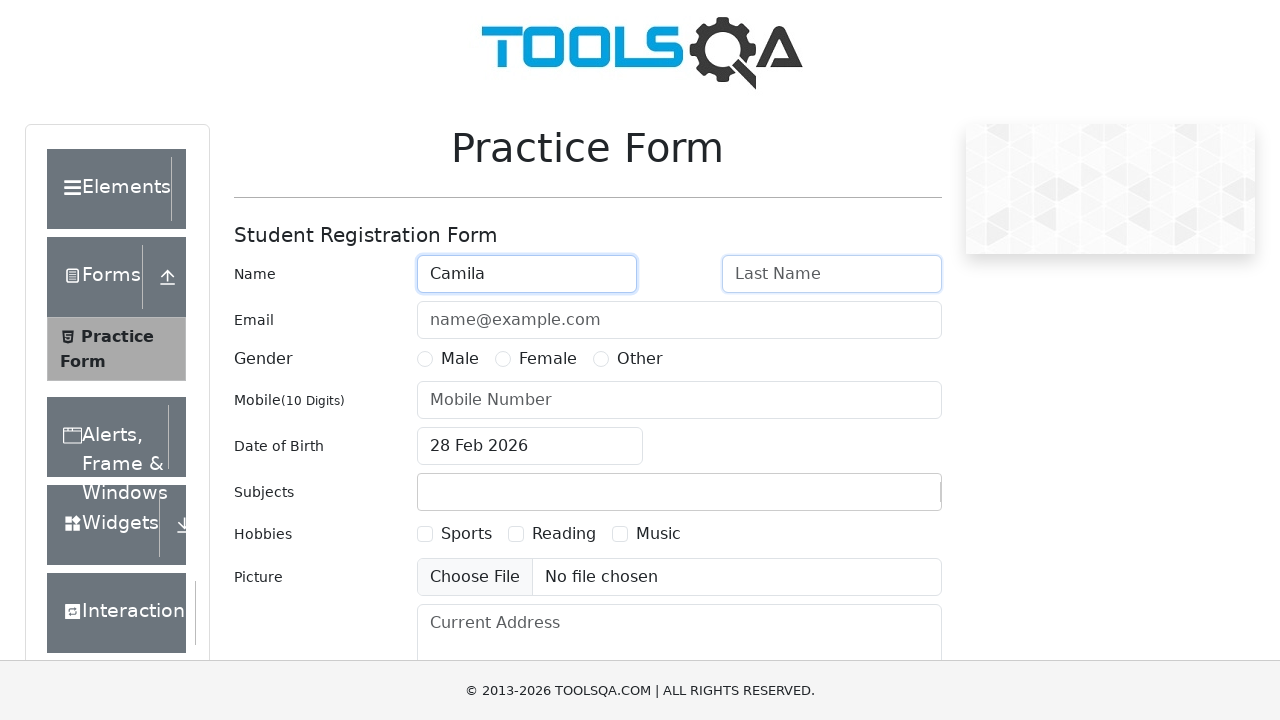

Pasted 'Camila' into lastName field using Ctrl+V
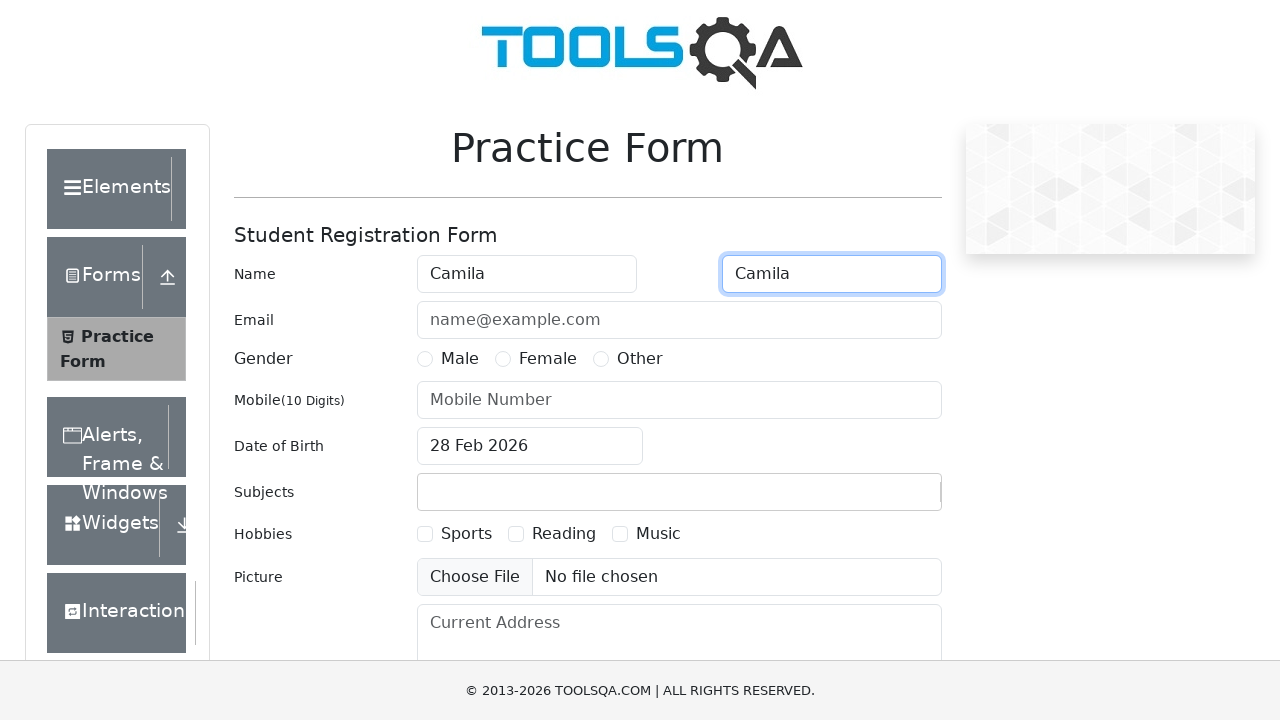

Moved to email field using Tab key
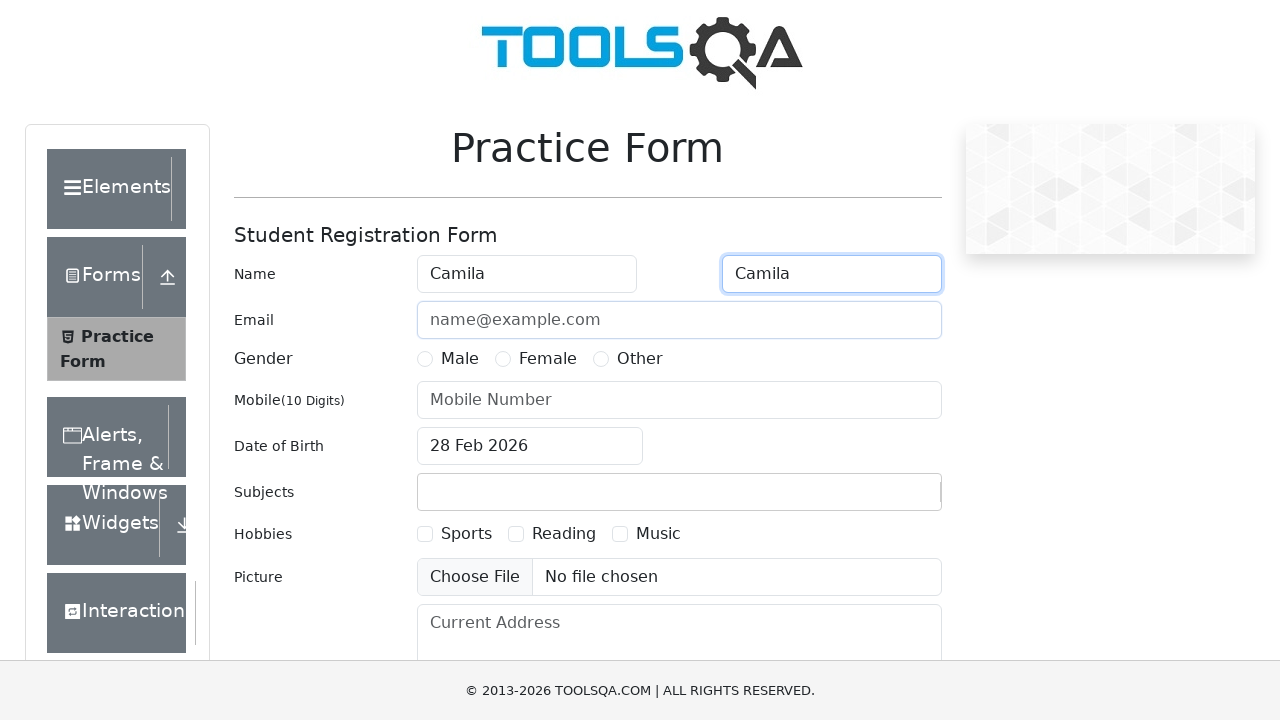

Pasted 'Camila' into email field using Ctrl+V
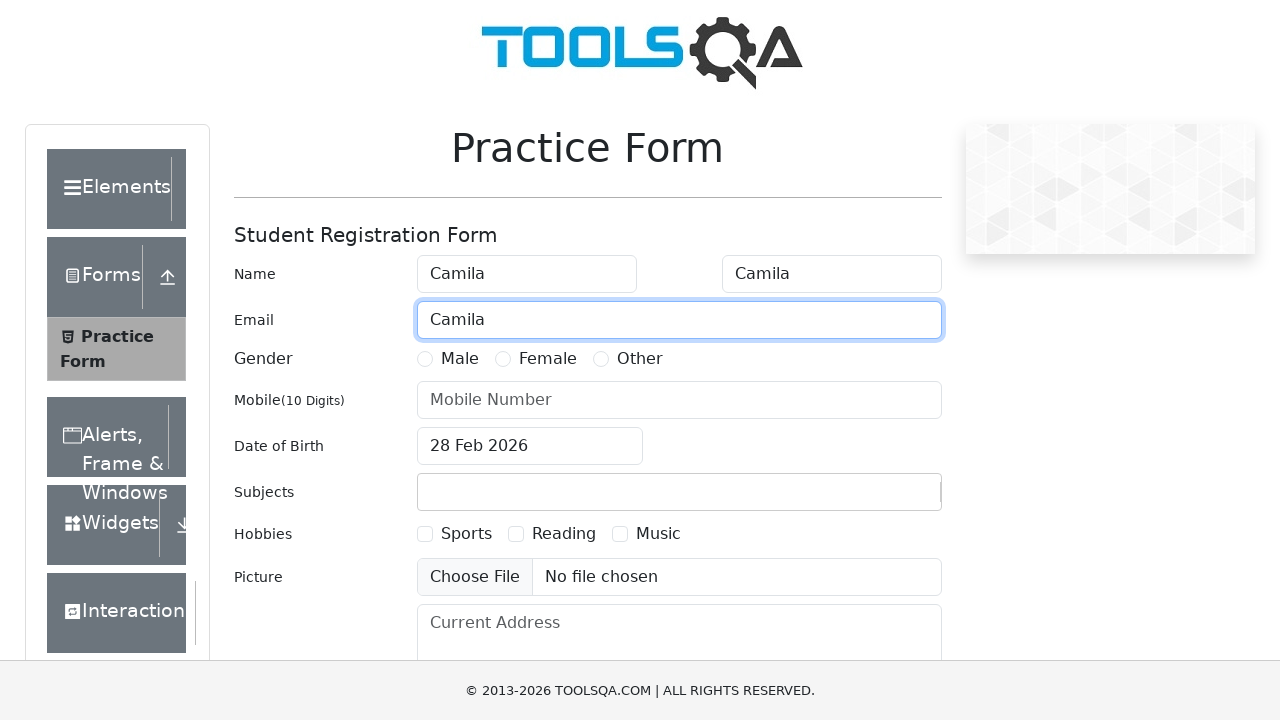

Appended '@gmail.com' to email field
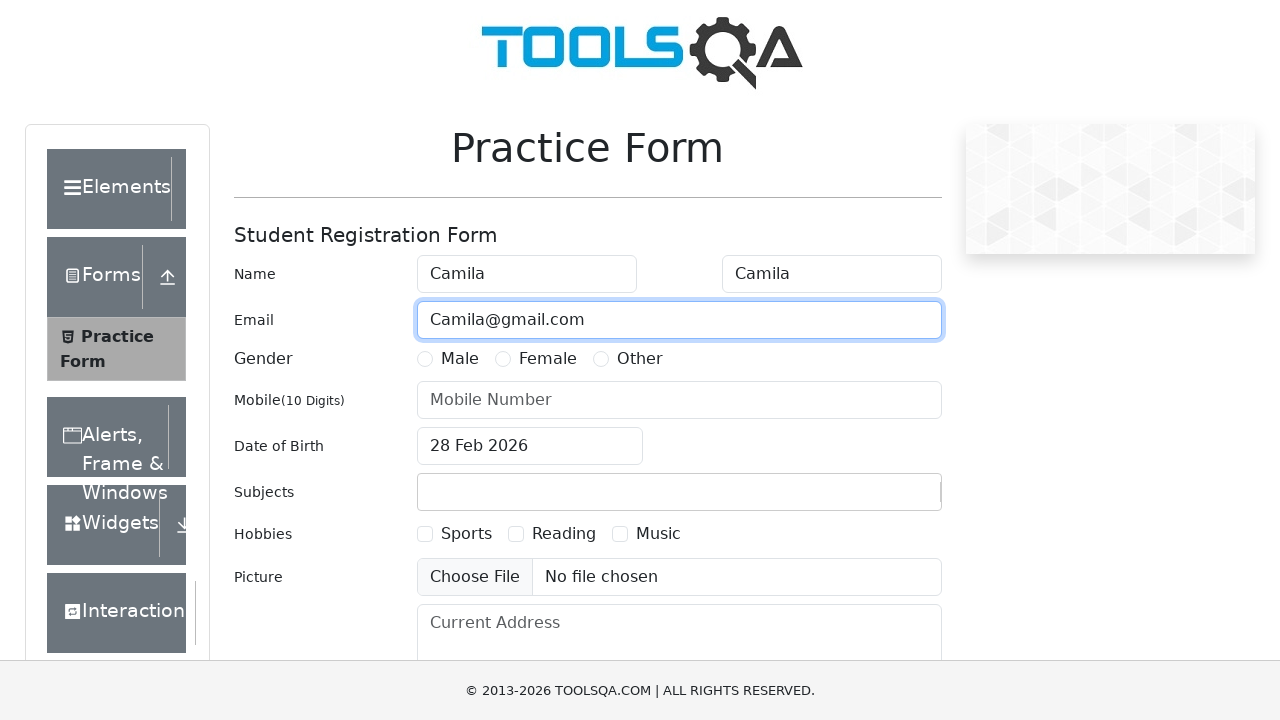

Waited 1000ms to observe final form state
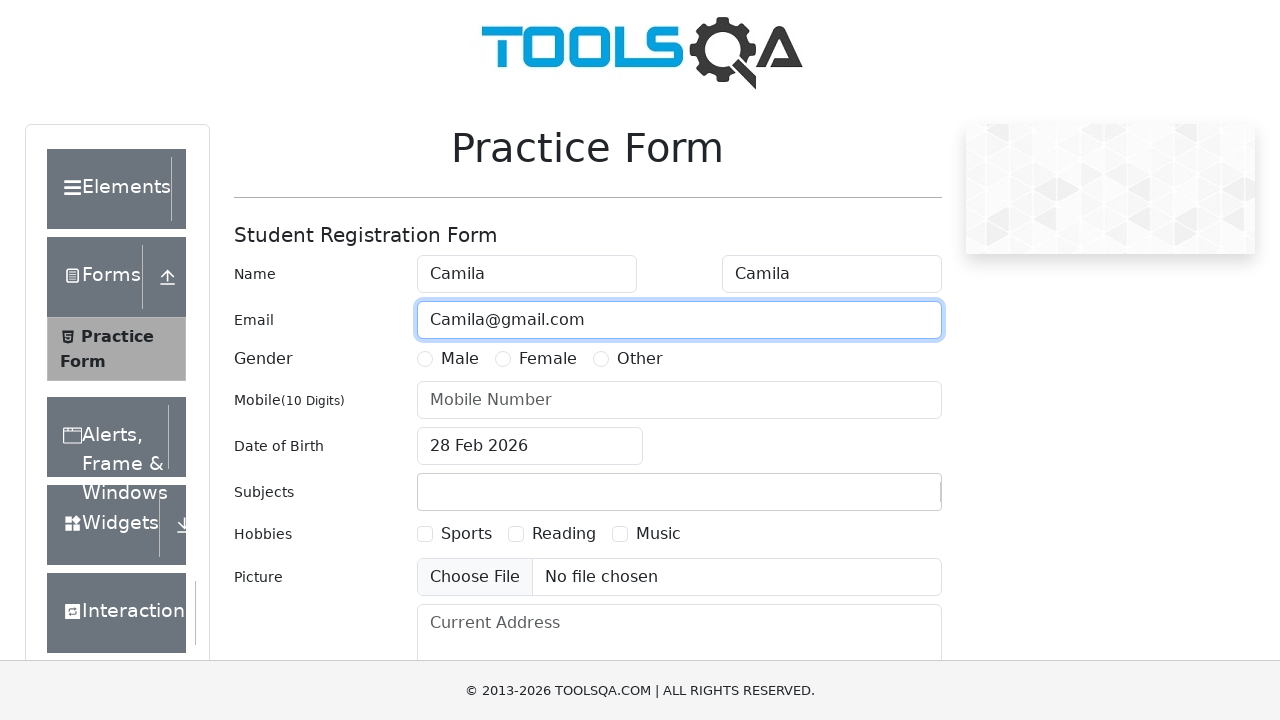

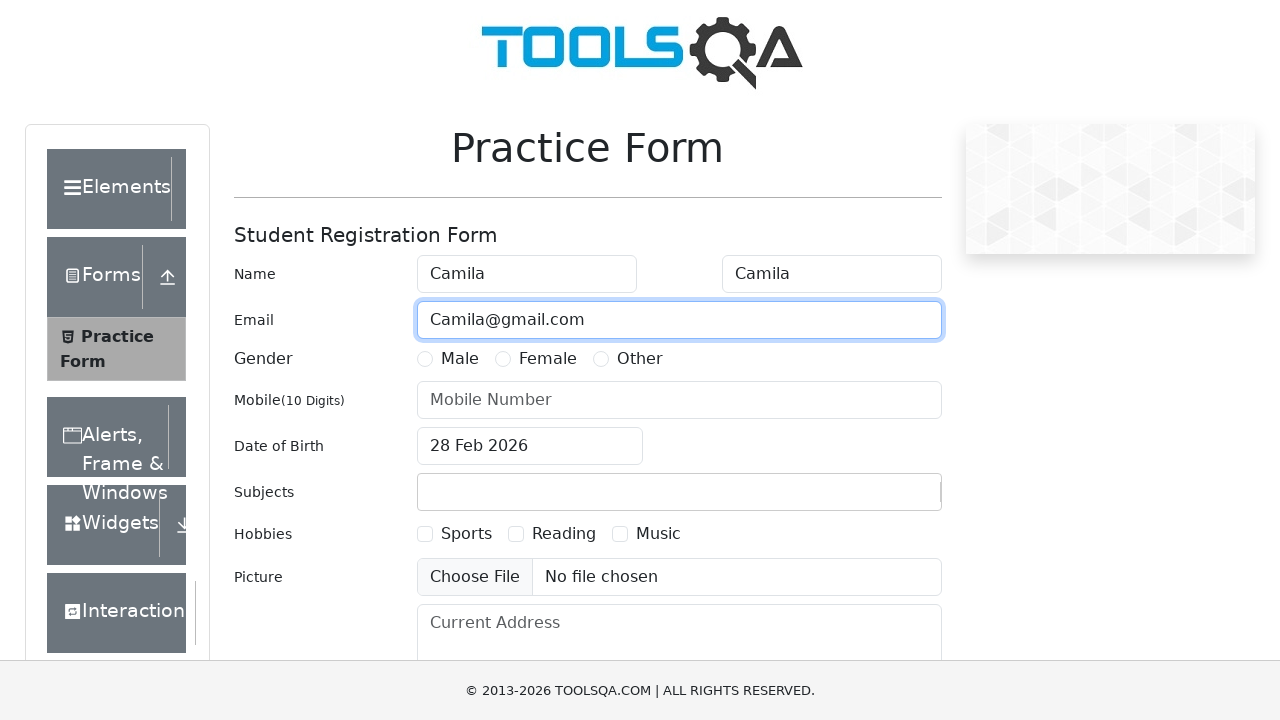